Tests JavaScript alert handling functionality including OK alerts, Cancel/Confirm alerts, and prompt alerts with text input on a demo automation testing site.

Starting URL: http://demo.automationtesting.in/Alerts.html

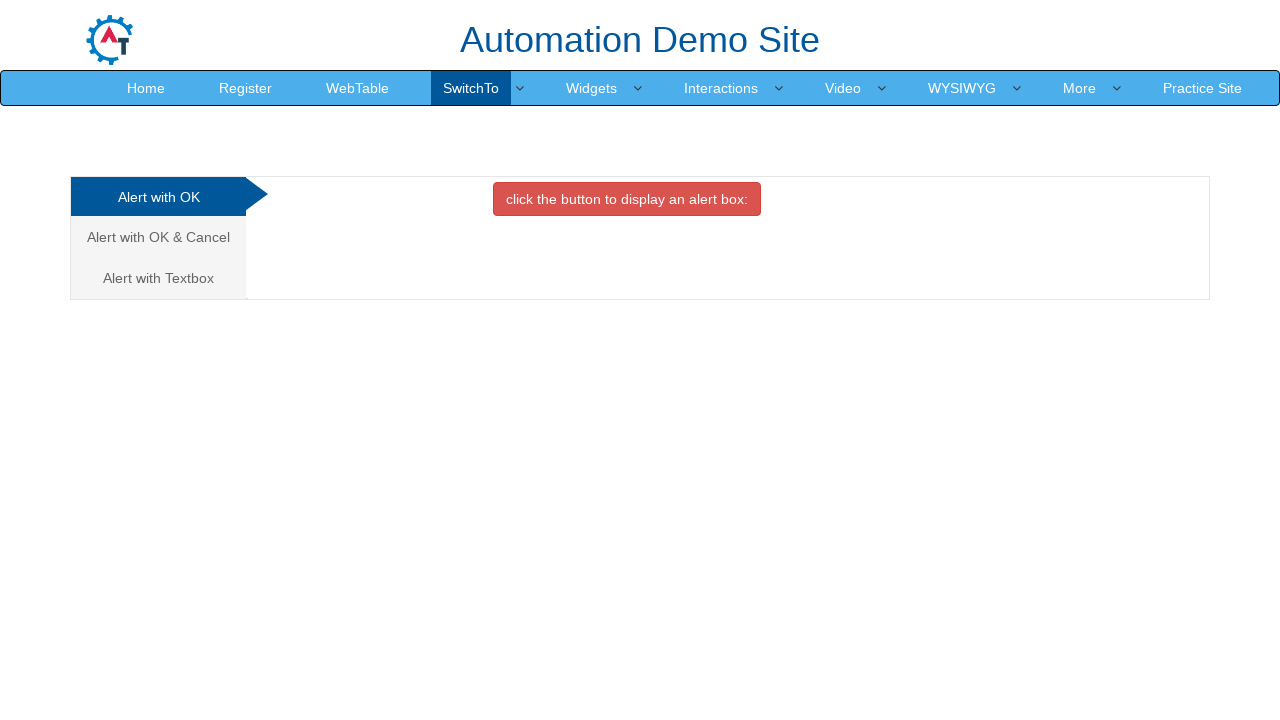

Set up dialog handler to accept alerts and prompts
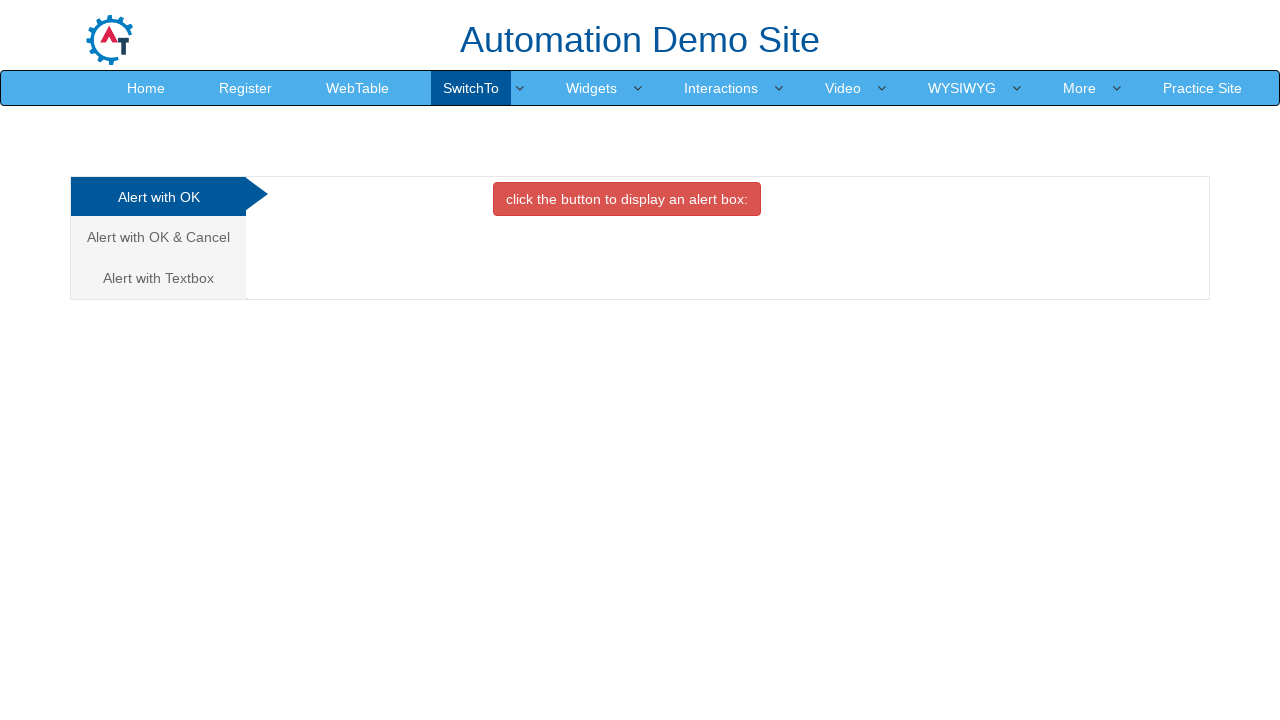

Clicked on the first alert option (OK alert) at (158, 197) on ul.nav.nav-tabs.nav-stacked li a >> nth=0
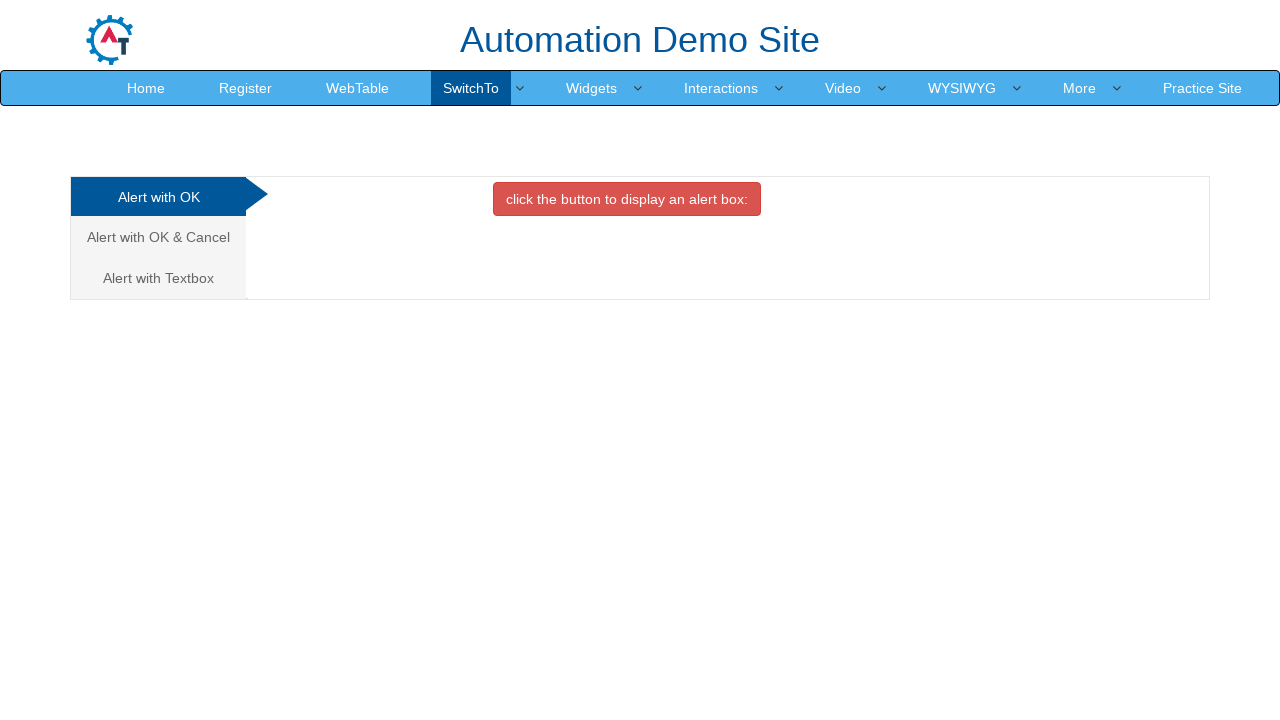

Clicked button to trigger OK alert at (627, 199) on #OKTab button
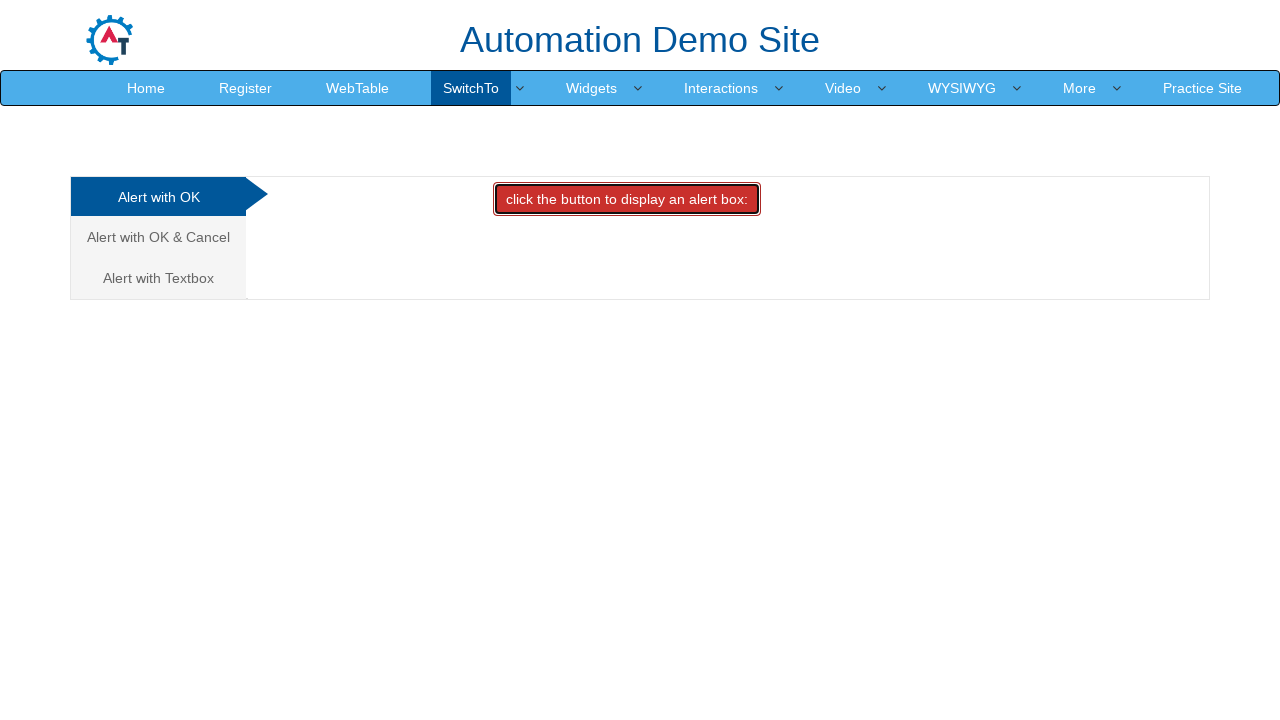

Waited 500ms for OK alert to complete
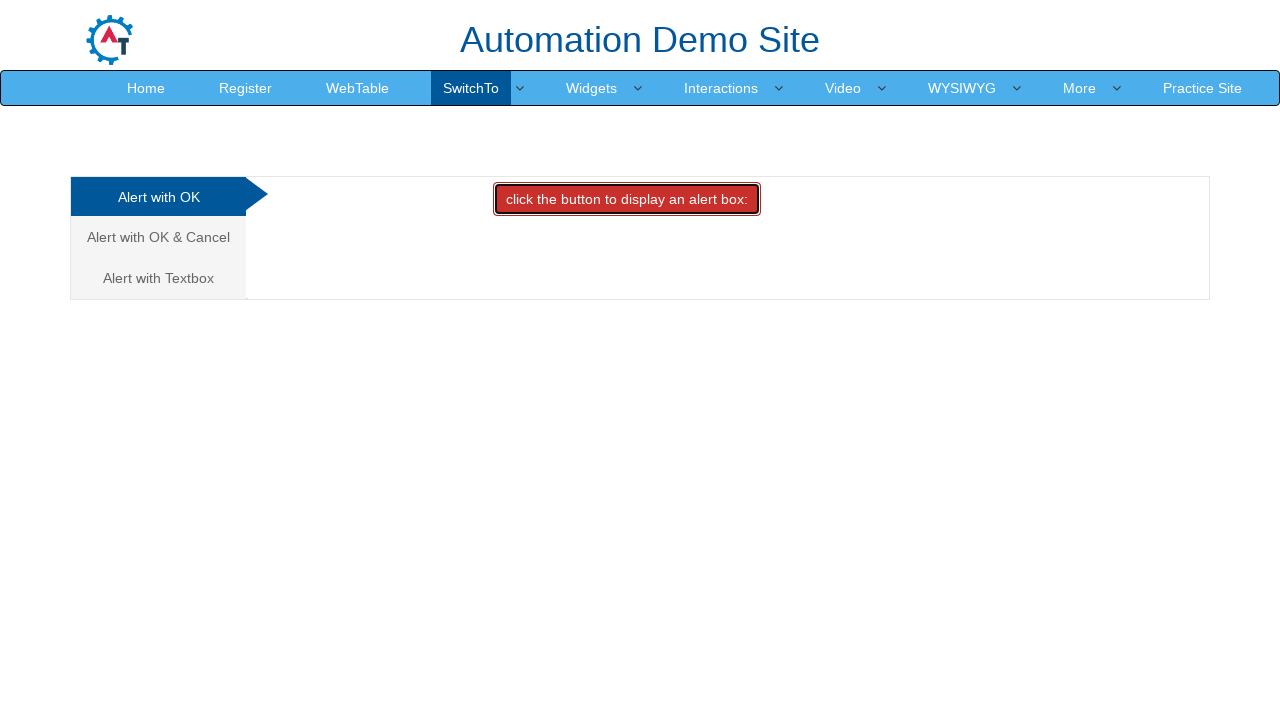

Clicked on the second alert option (Cancel/Confirm alert) at (158, 237) on ul.nav.nav-tabs.nav-stacked li a >> nth=1
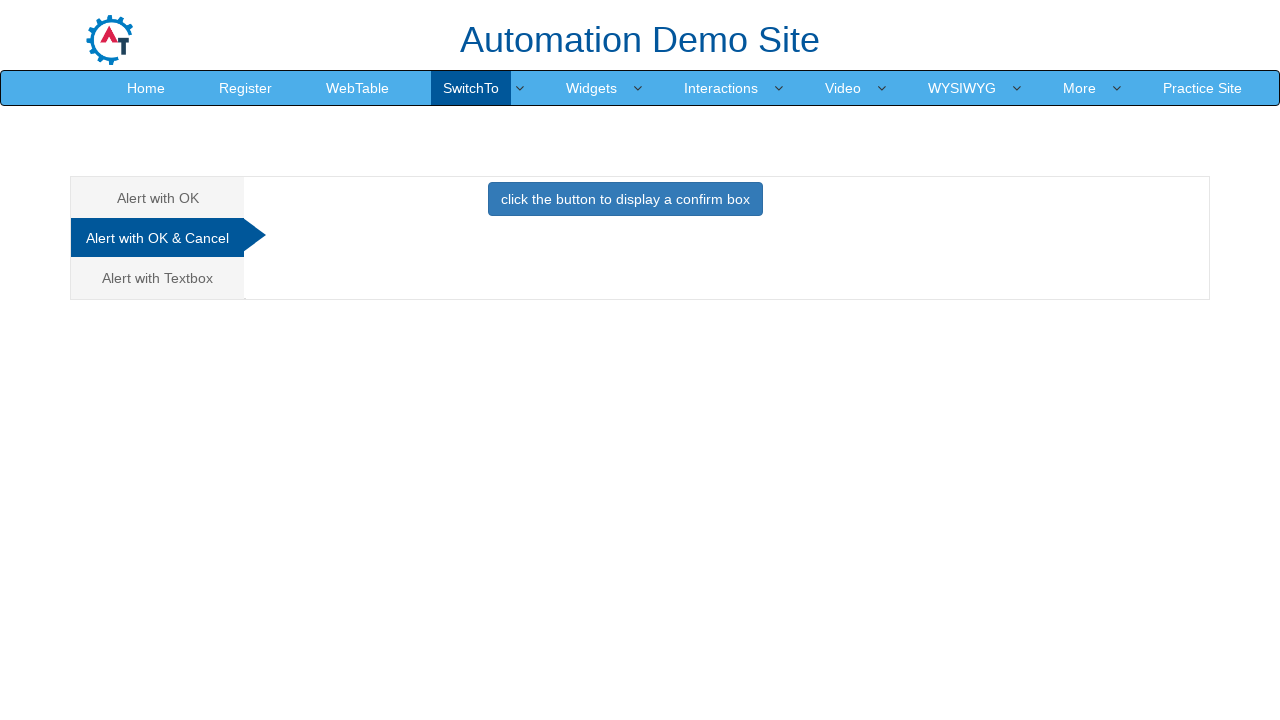

Clicked button to trigger Cancel/Confirm alert at (625, 199) on #CancelTab button
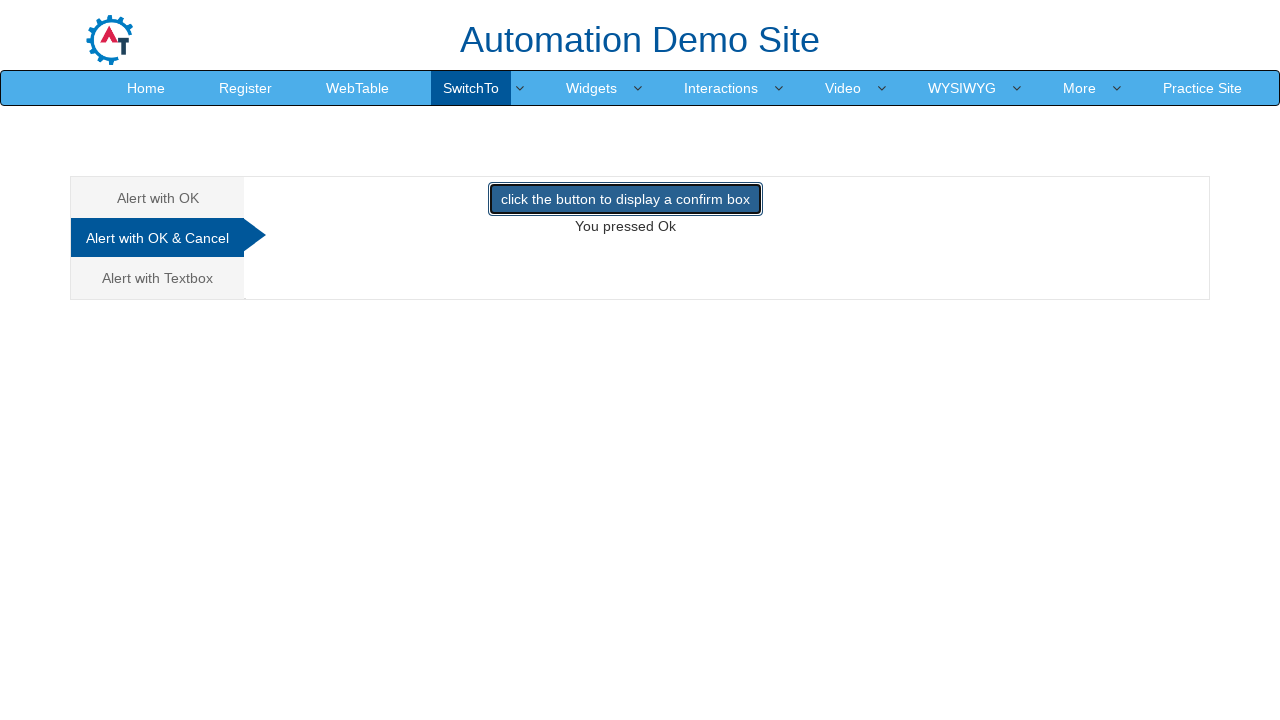

Waited 500ms for Cancel/Confirm alert to complete
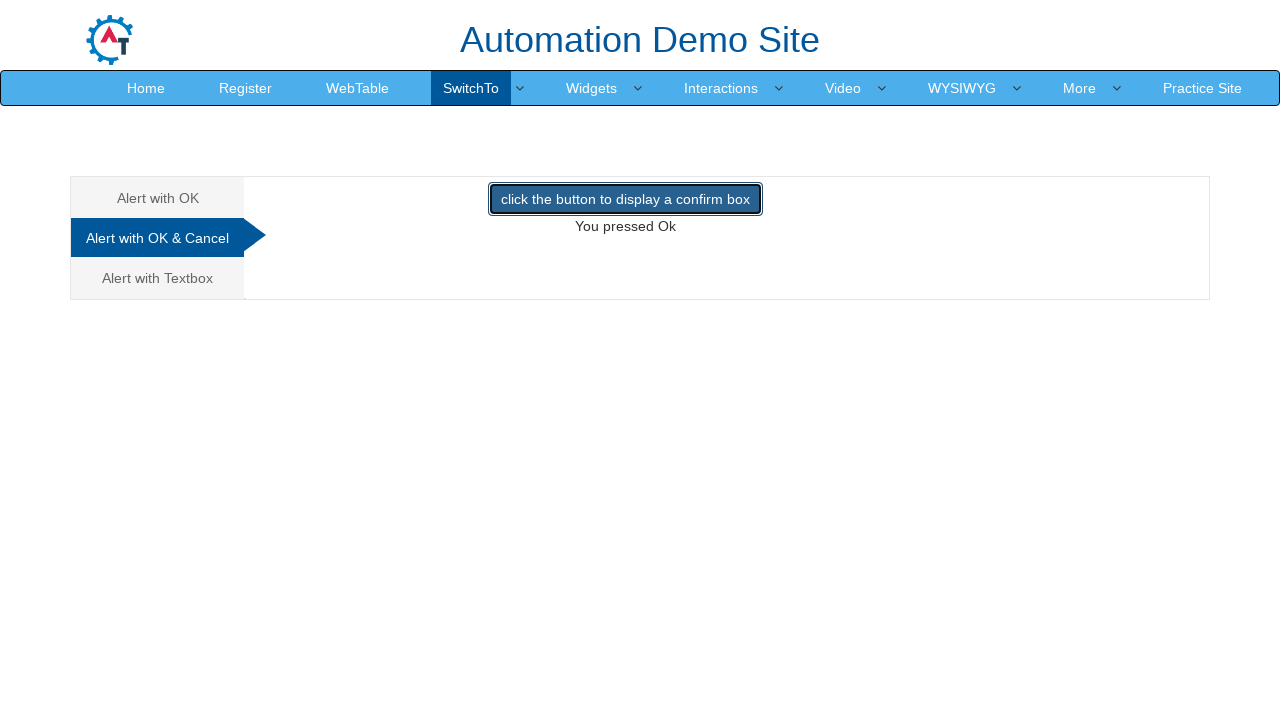

Clicked on the third alert option (Textbox/Prompt alert) at (158, 278) on ul.nav.nav-tabs.nav-stacked li a >> nth=2
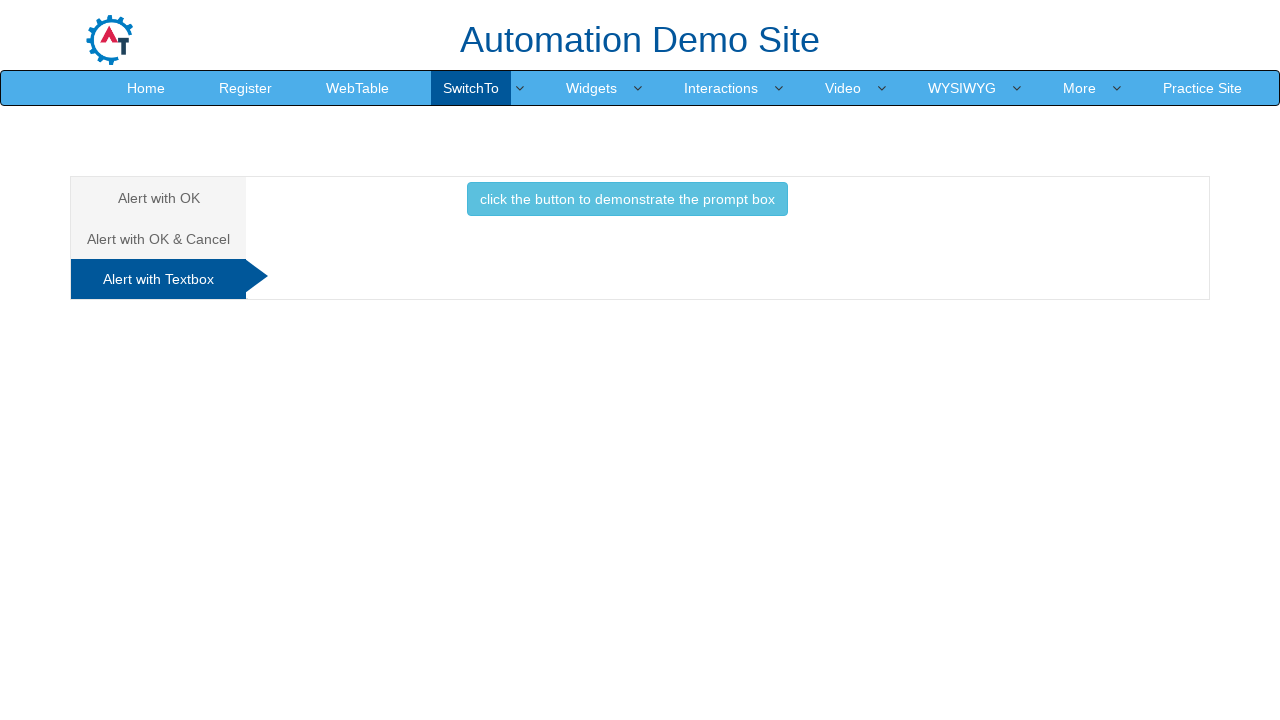

Clicked button to trigger prompt alert with text input at (627, 199) on #Textbox button
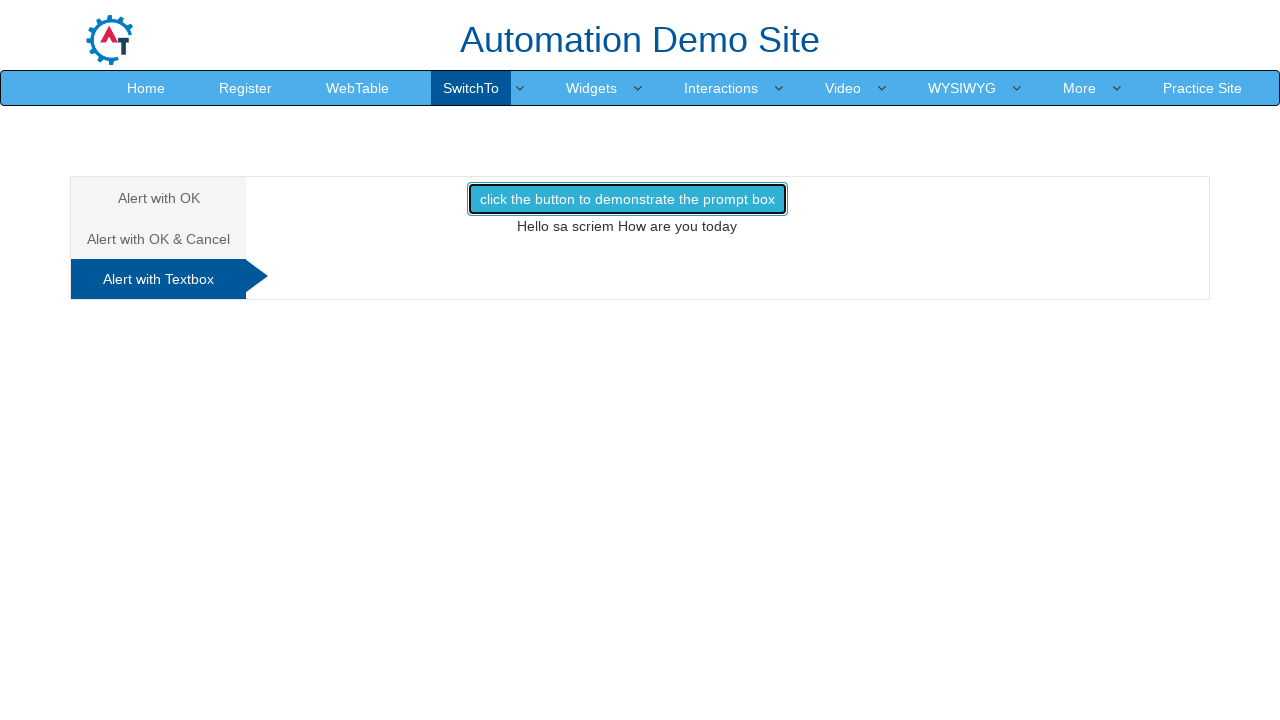

Waited 500ms for prompt alert to complete
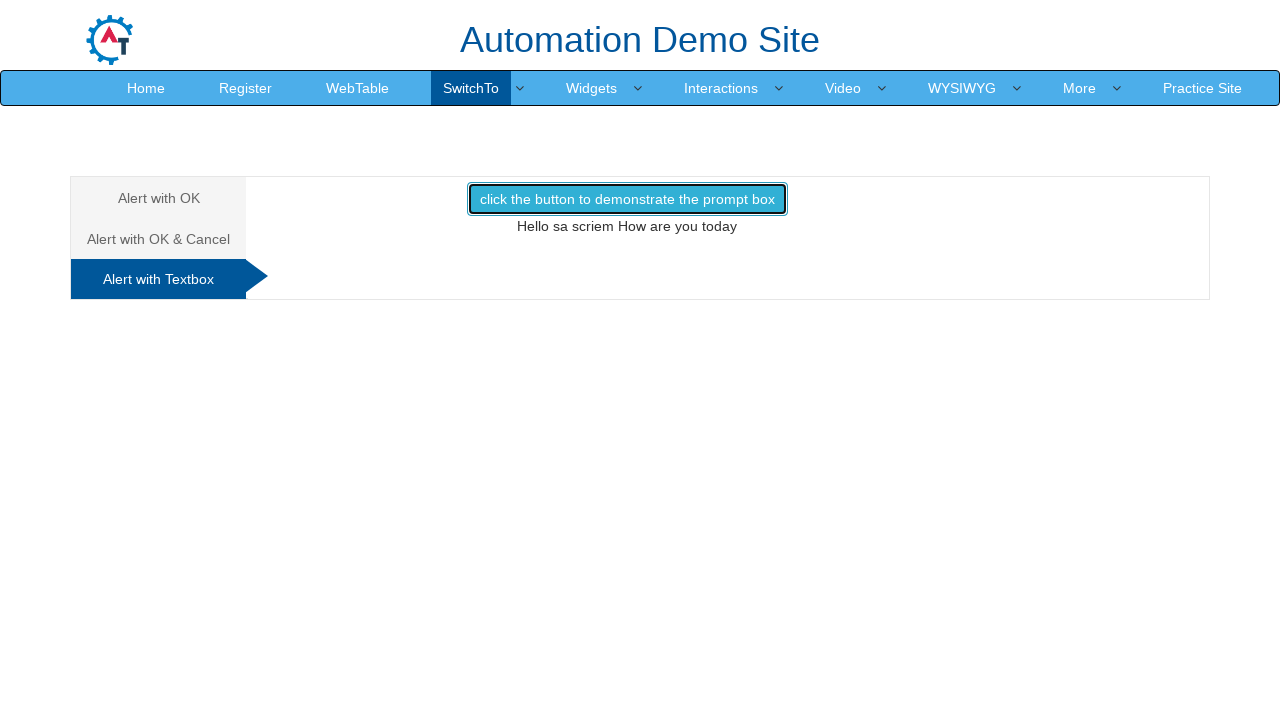

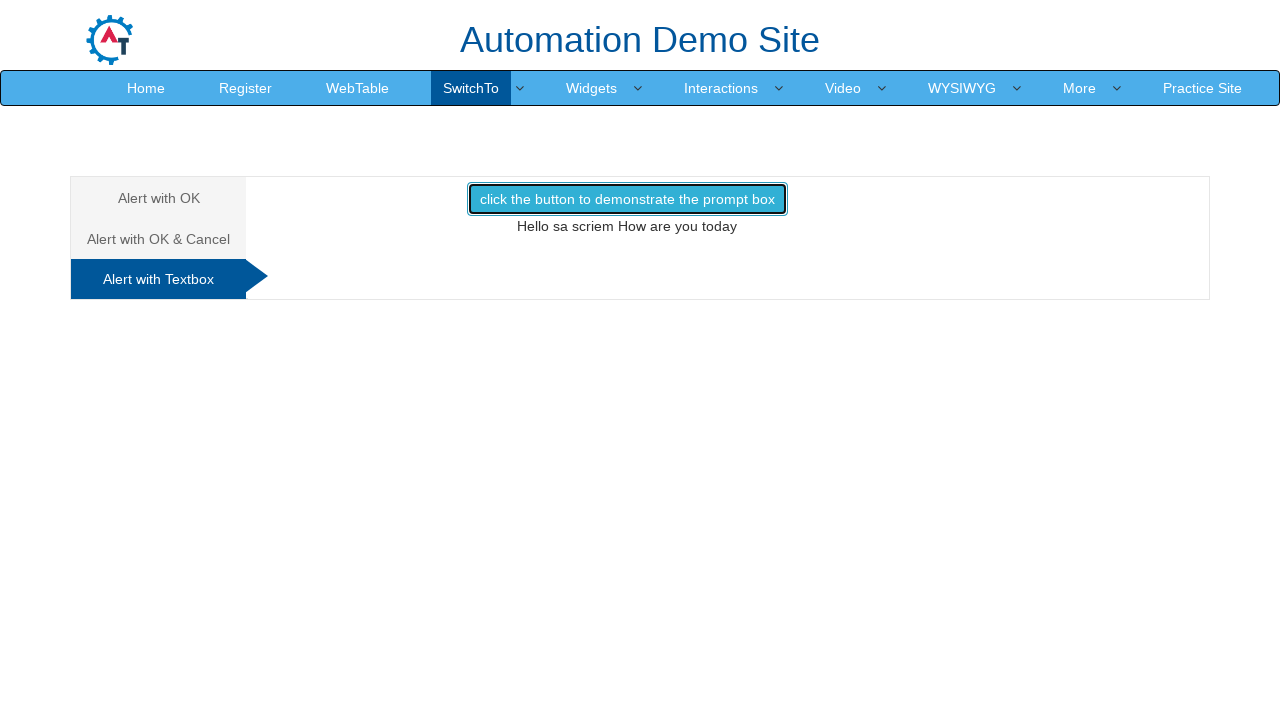